Tests triangle identifier with equal sides (5.0, 5.0, 5.0) to identify an equilateral triangle

Starting URL: https://testpages.eviltester.com/styled/apps/triangle/triangle001.html

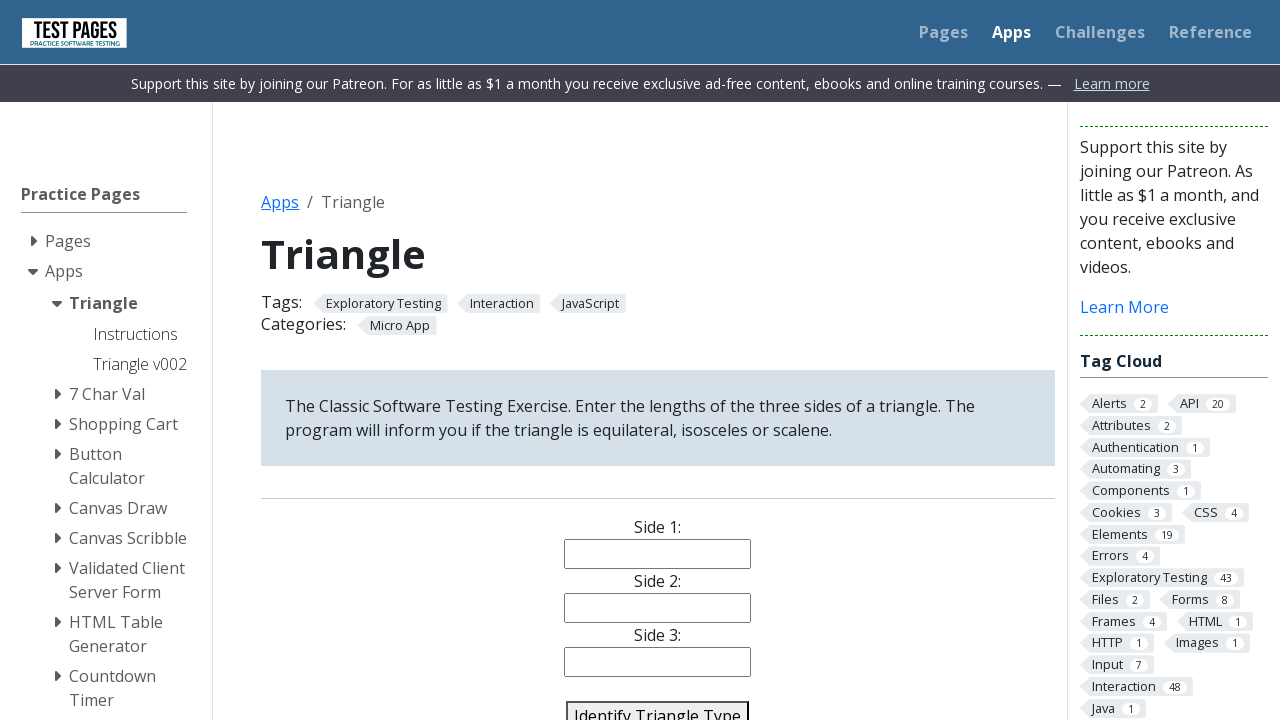

Navigated to triangle identifier application
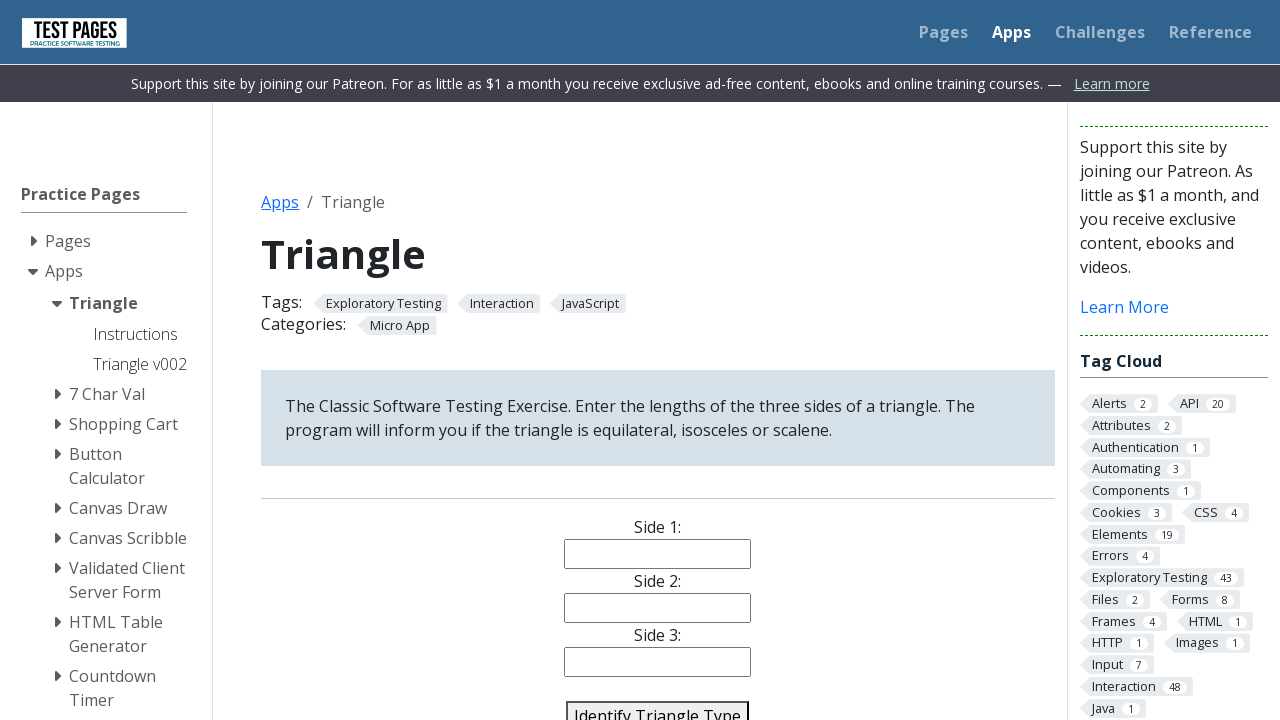

Filled side1 field with 5.0 on #side1
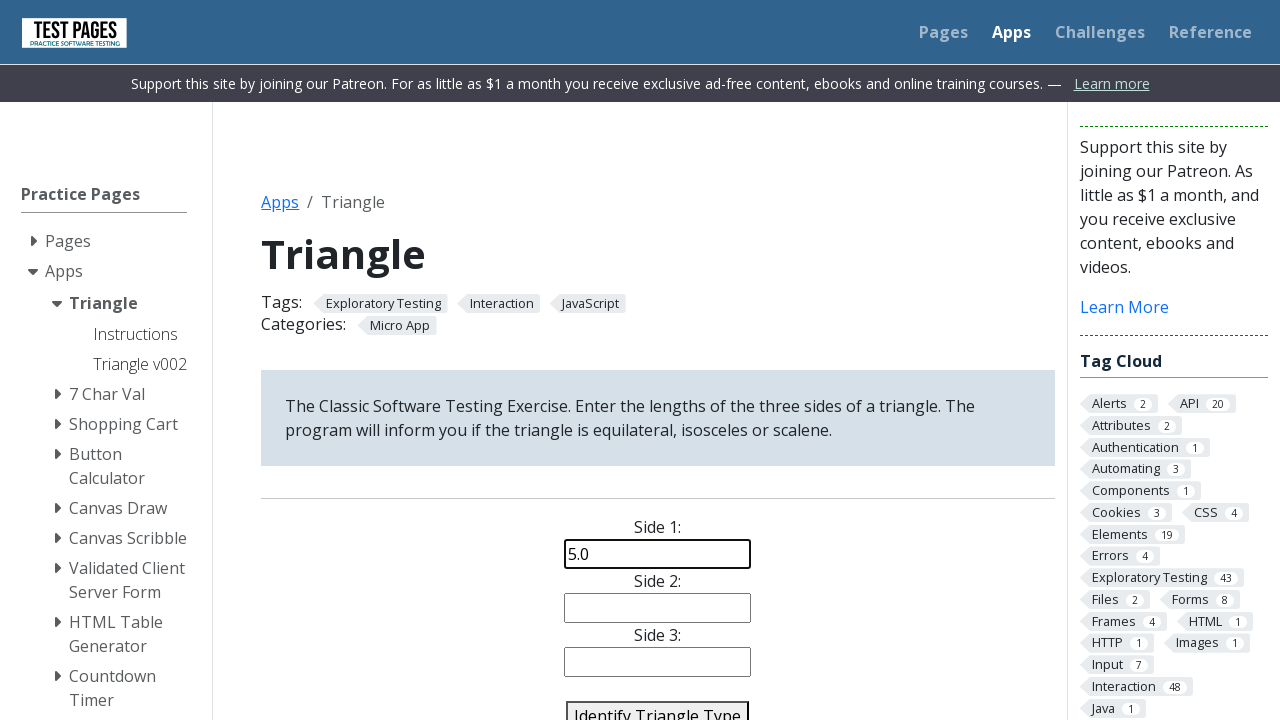

Filled side2 field with 5.0 on #side2
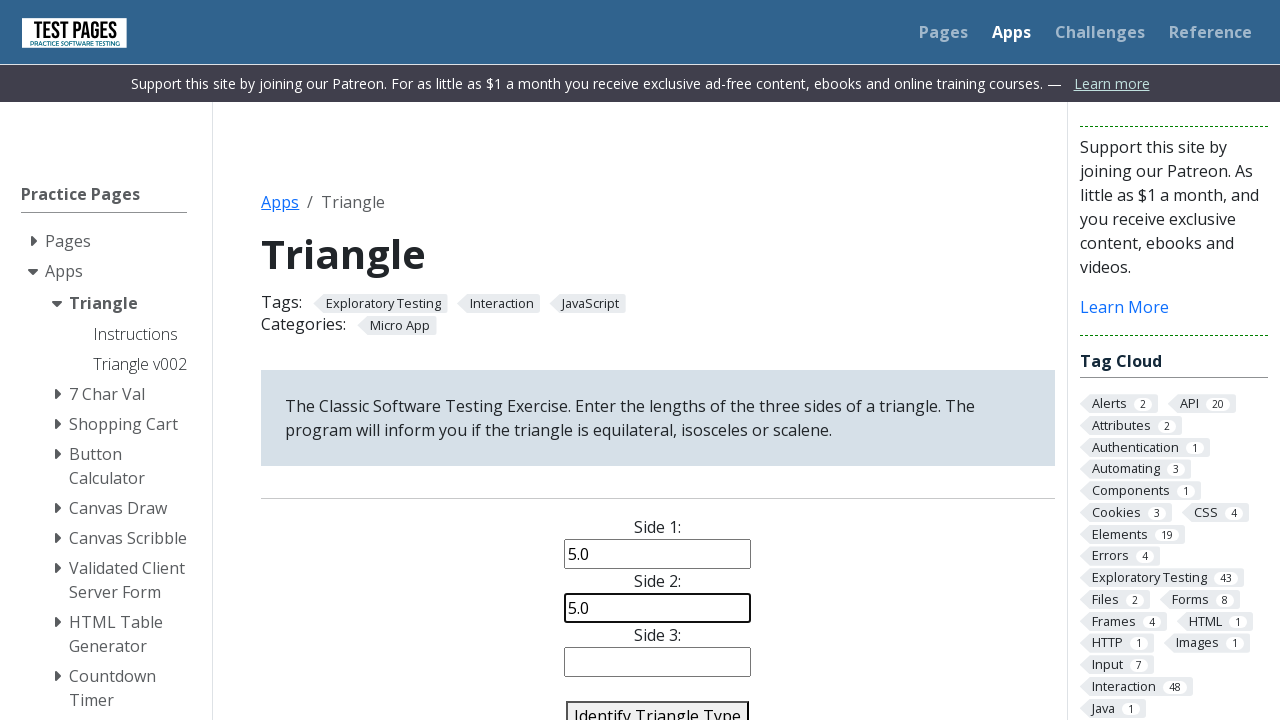

Filled side3 field with 5.0 on #side3
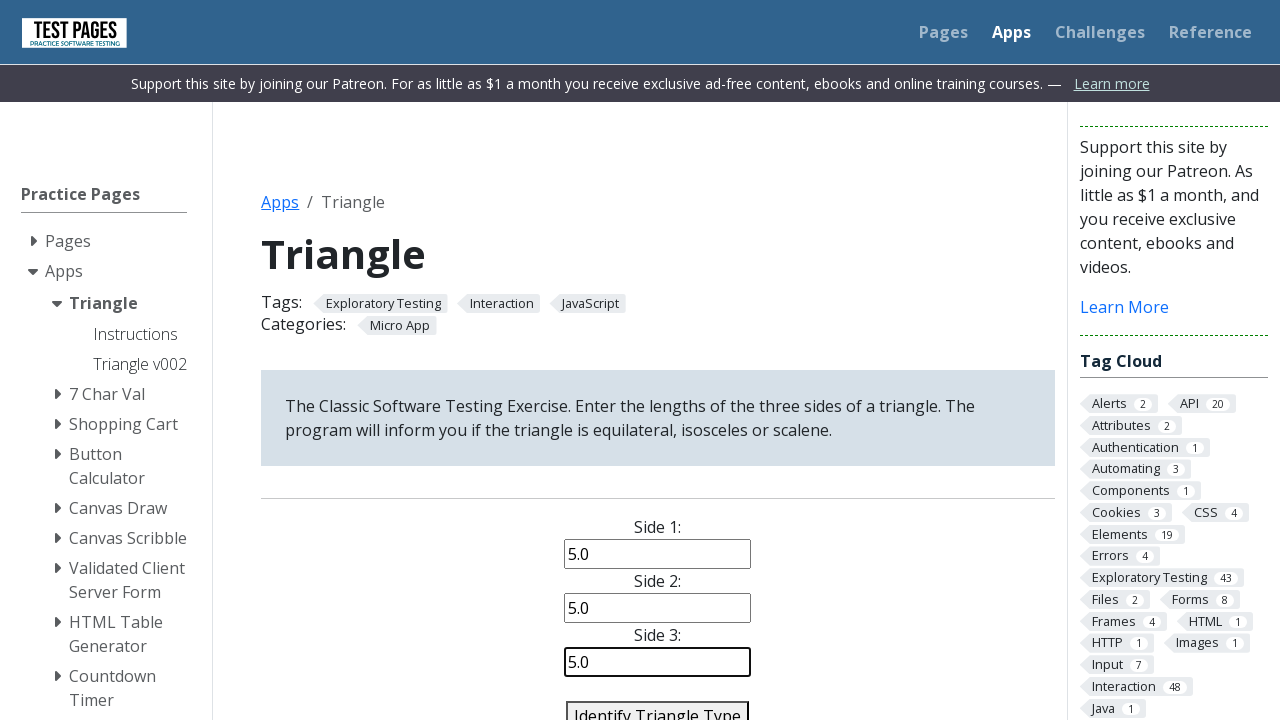

Clicked identify triangle button to test equilateral triangle with sides (5.0, 5.0, 5.0) at (658, 705) on #identify-triangle-action
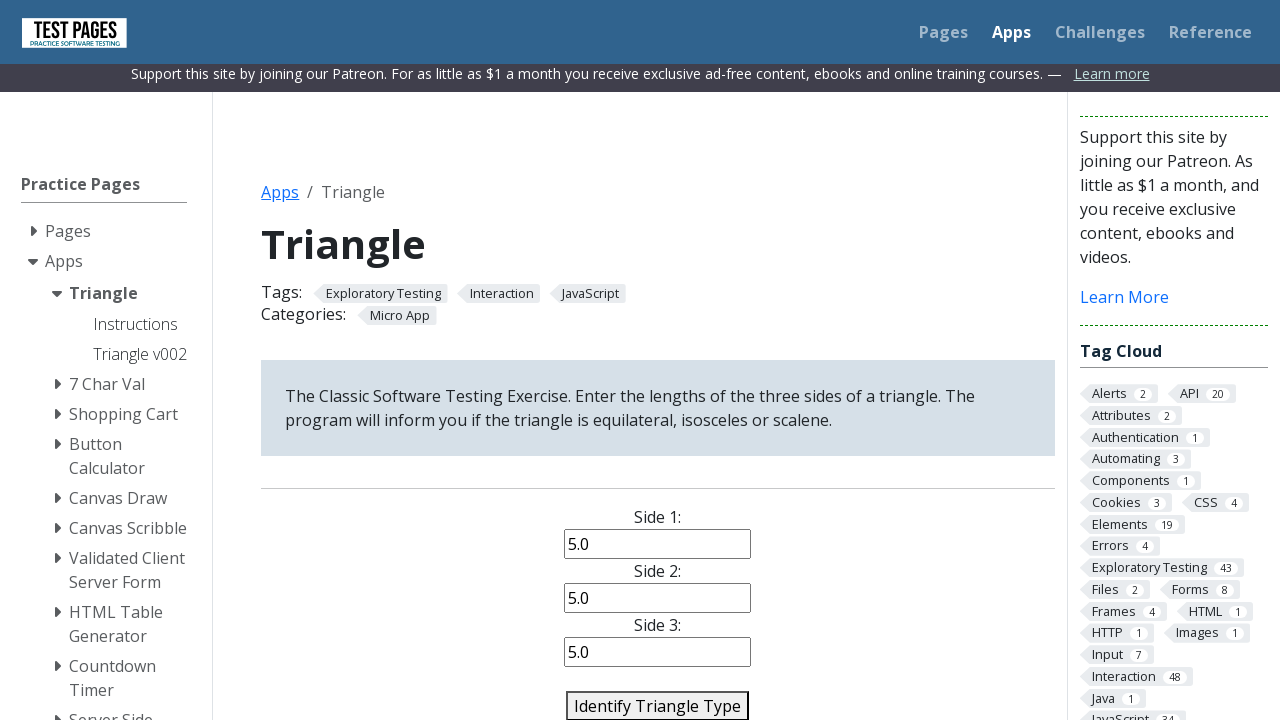

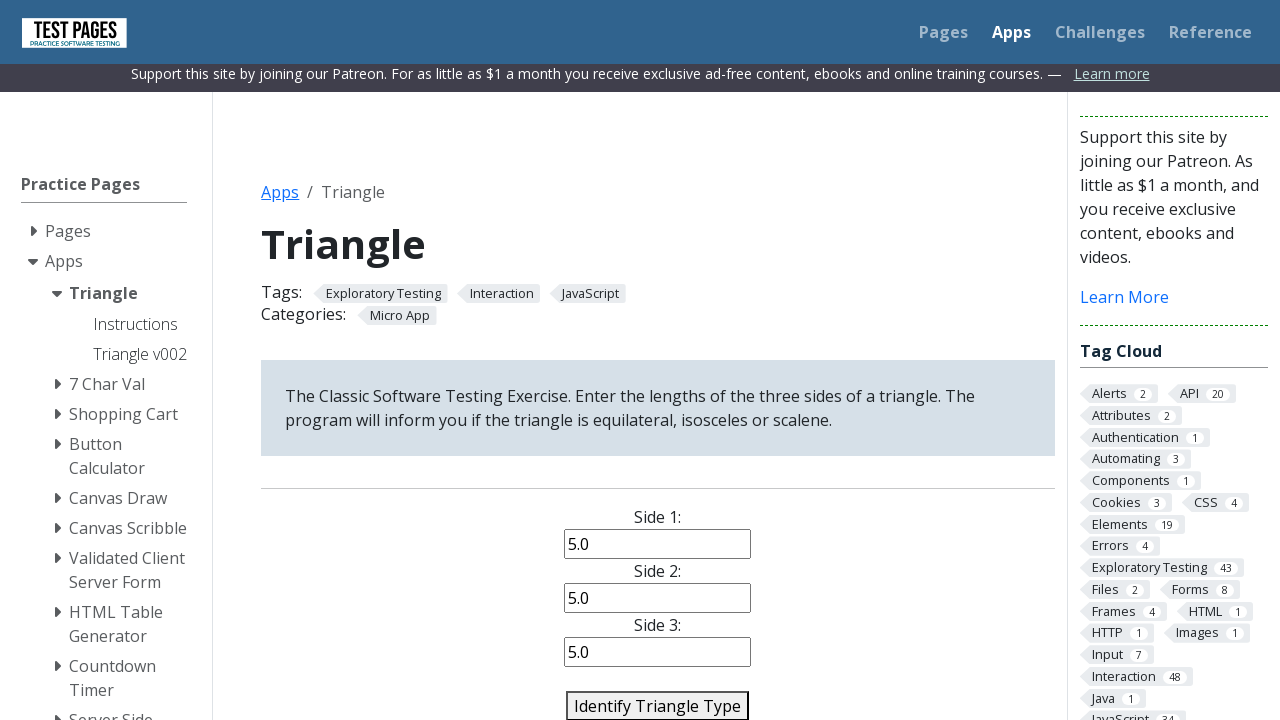